Verifies that login form fields have correct placeholder text

Starting URL: https://lk.rt.ru/

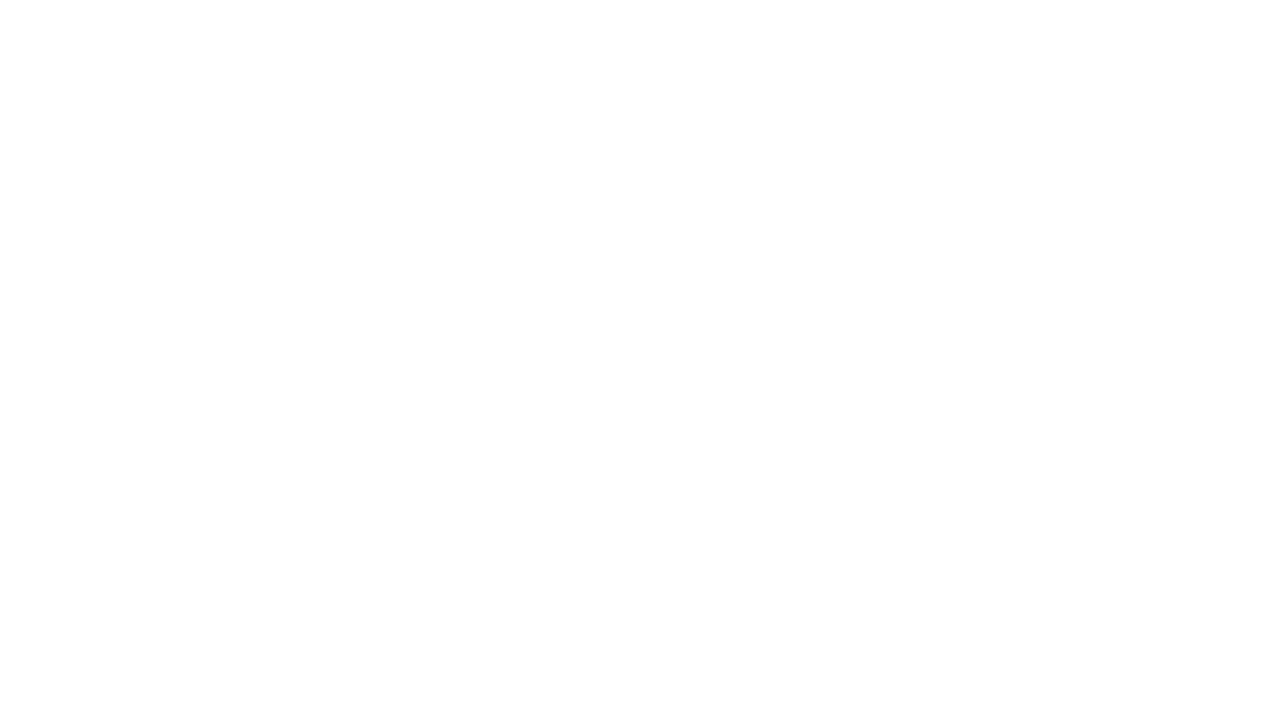

Navigated to https://lk.rt.ru/
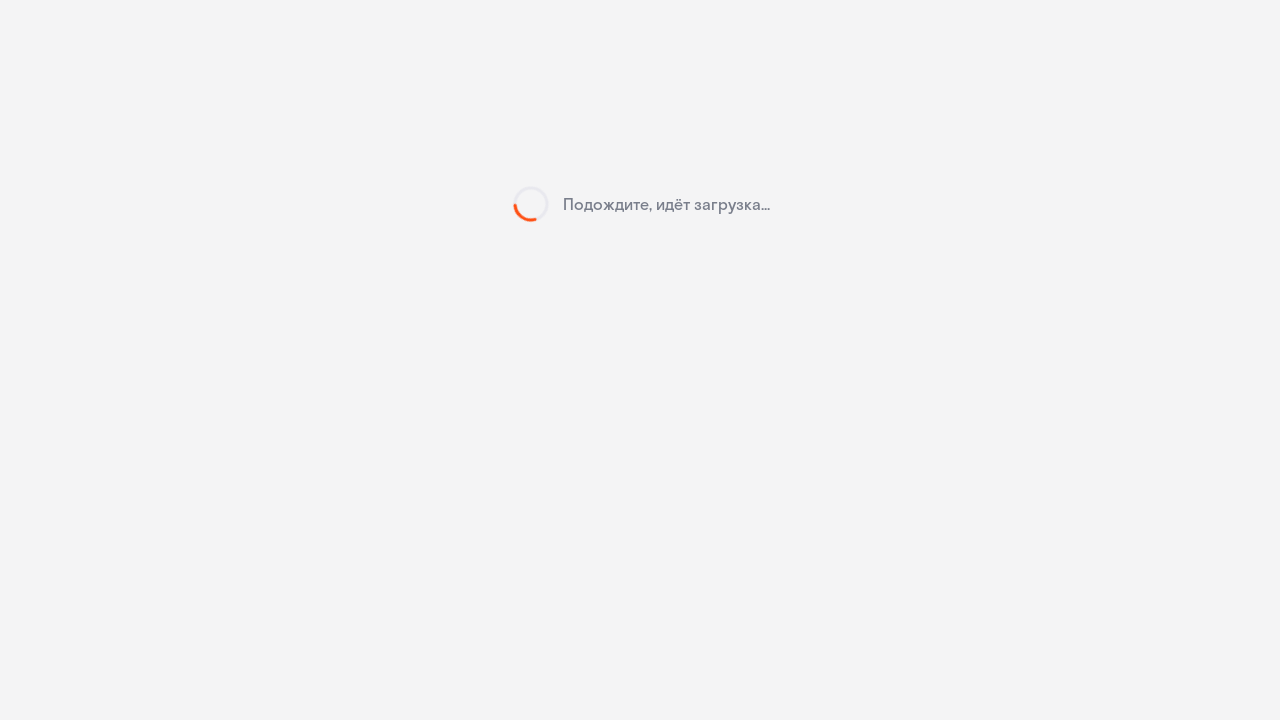

Clicked standard auth button at (960, 393) on #standard_auth_btn
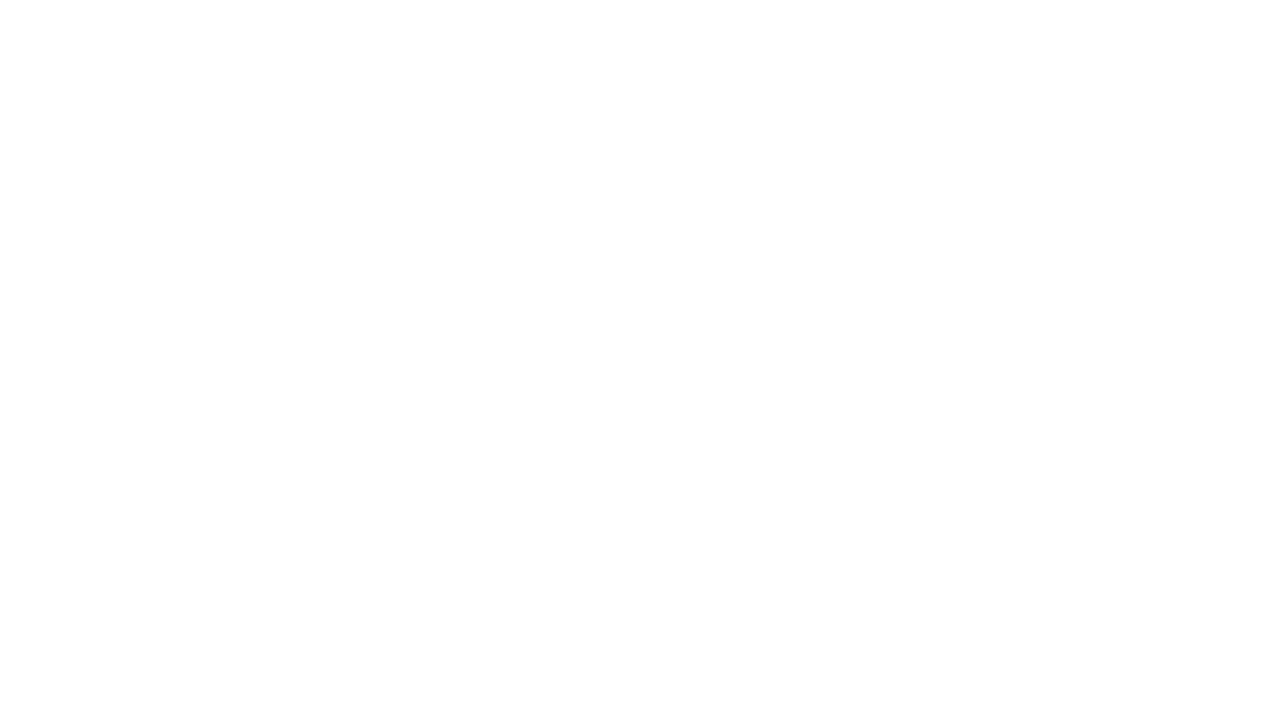

Clicked email tab at (874, 175) on #t-btn-tab-mail
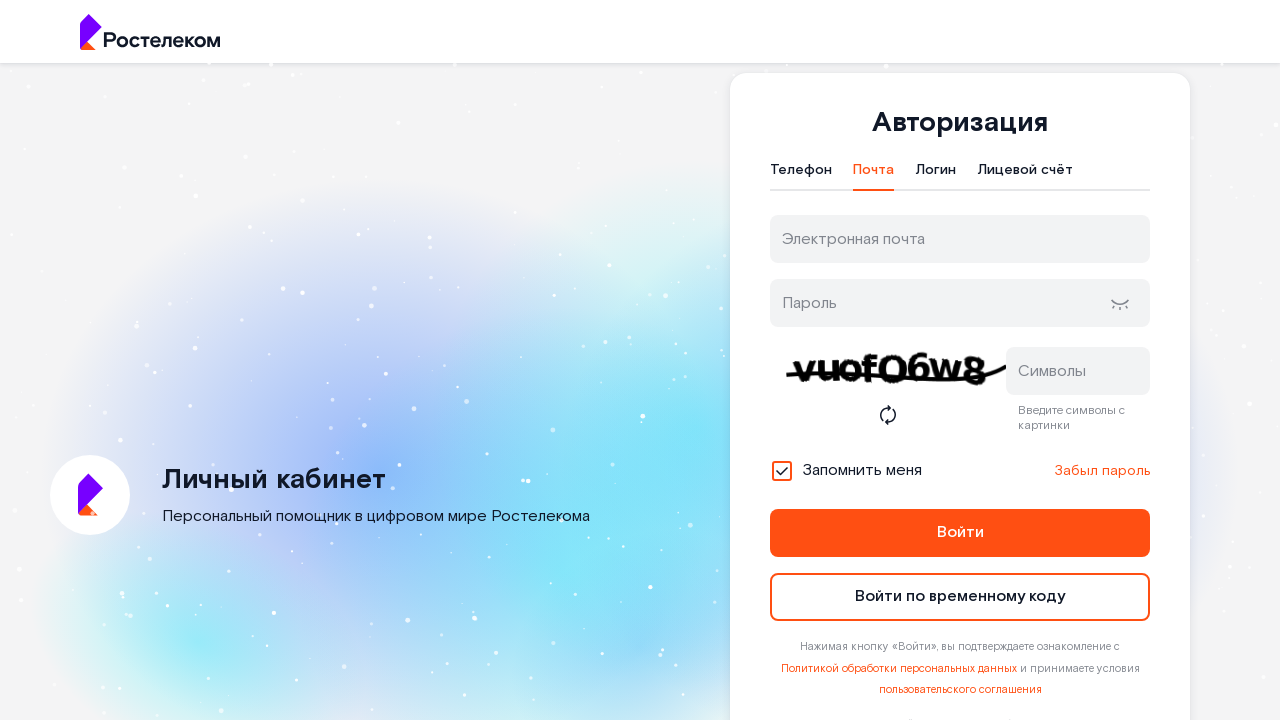

Located username placeholder element
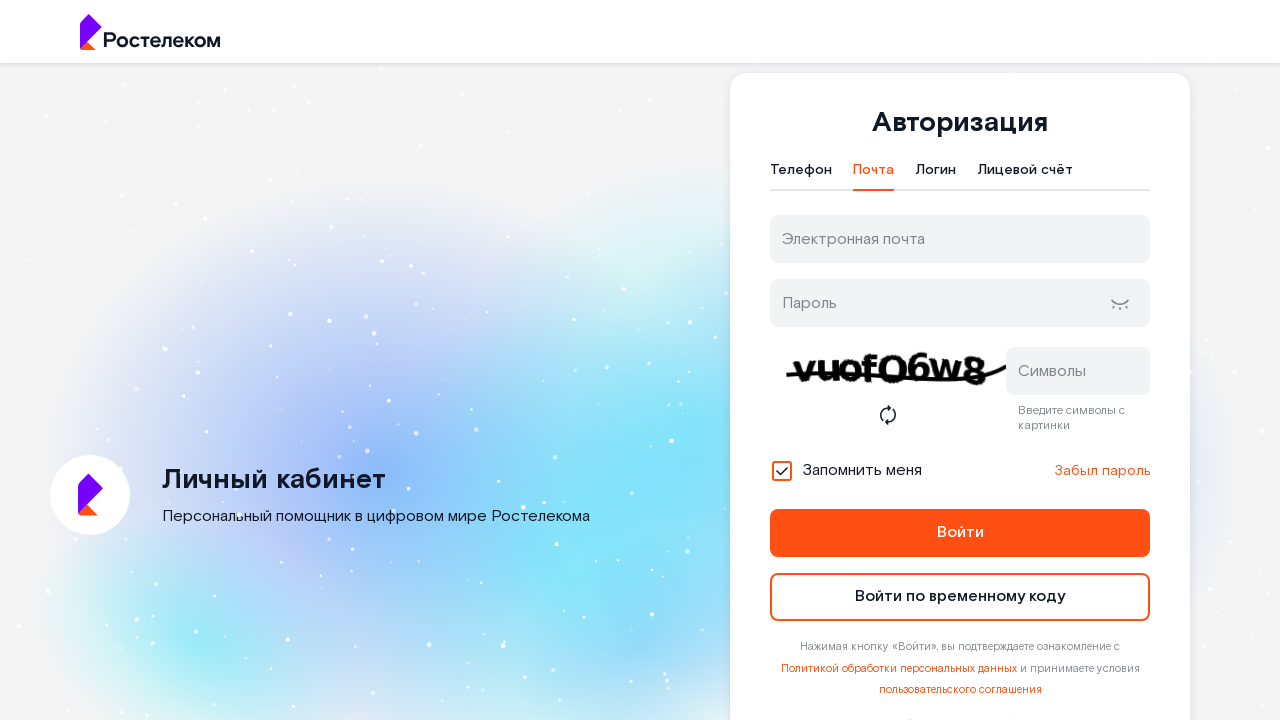

Verified username placeholder is visible
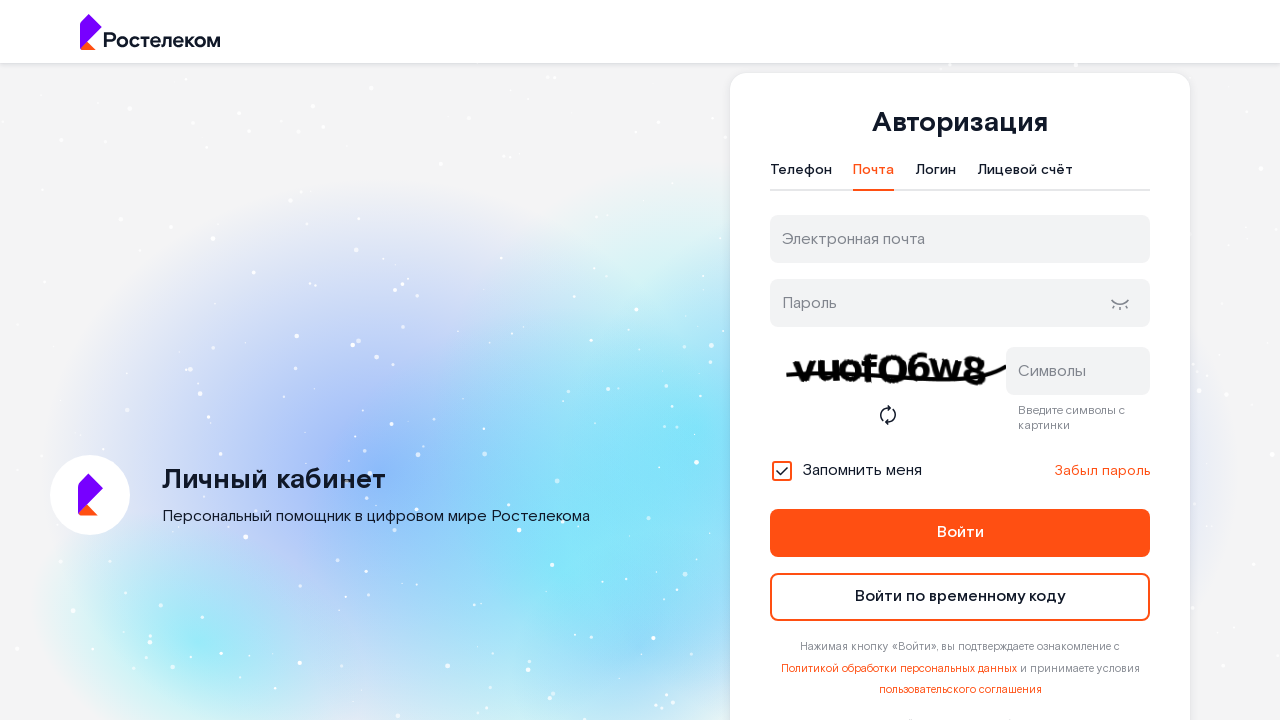

Verified username placeholder text is 'Электронная почта'
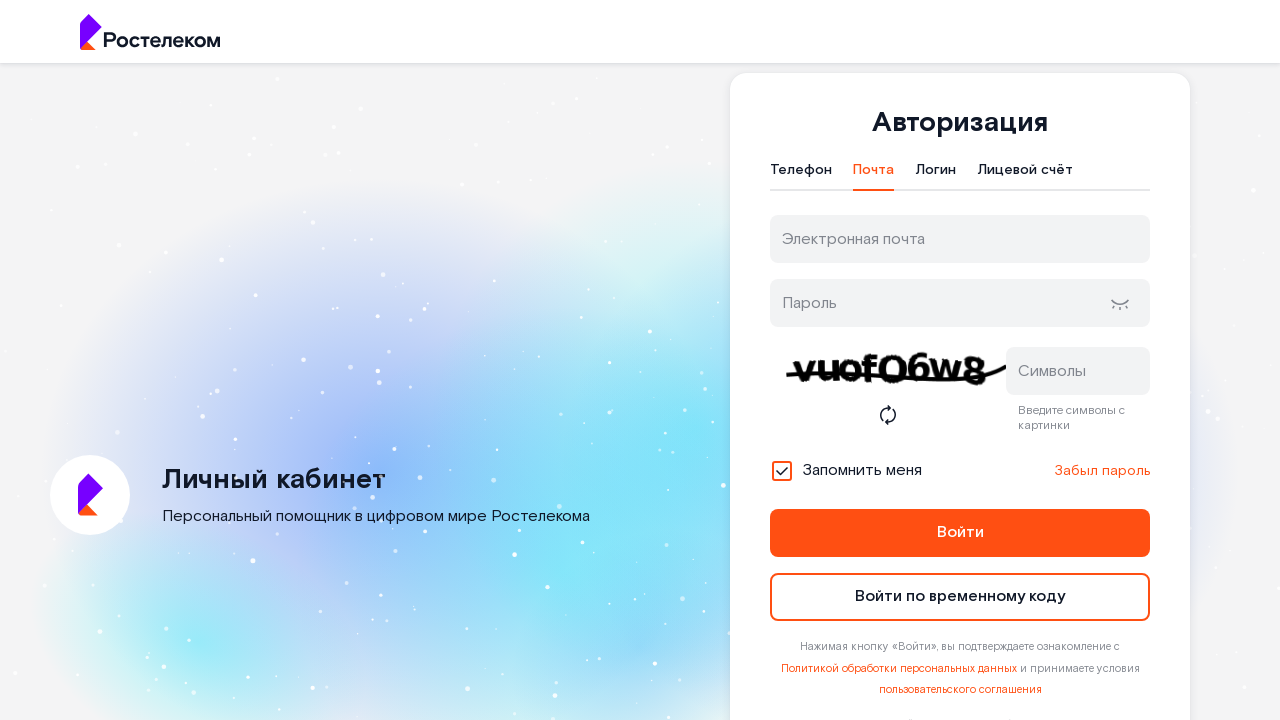

Located password placeholder element
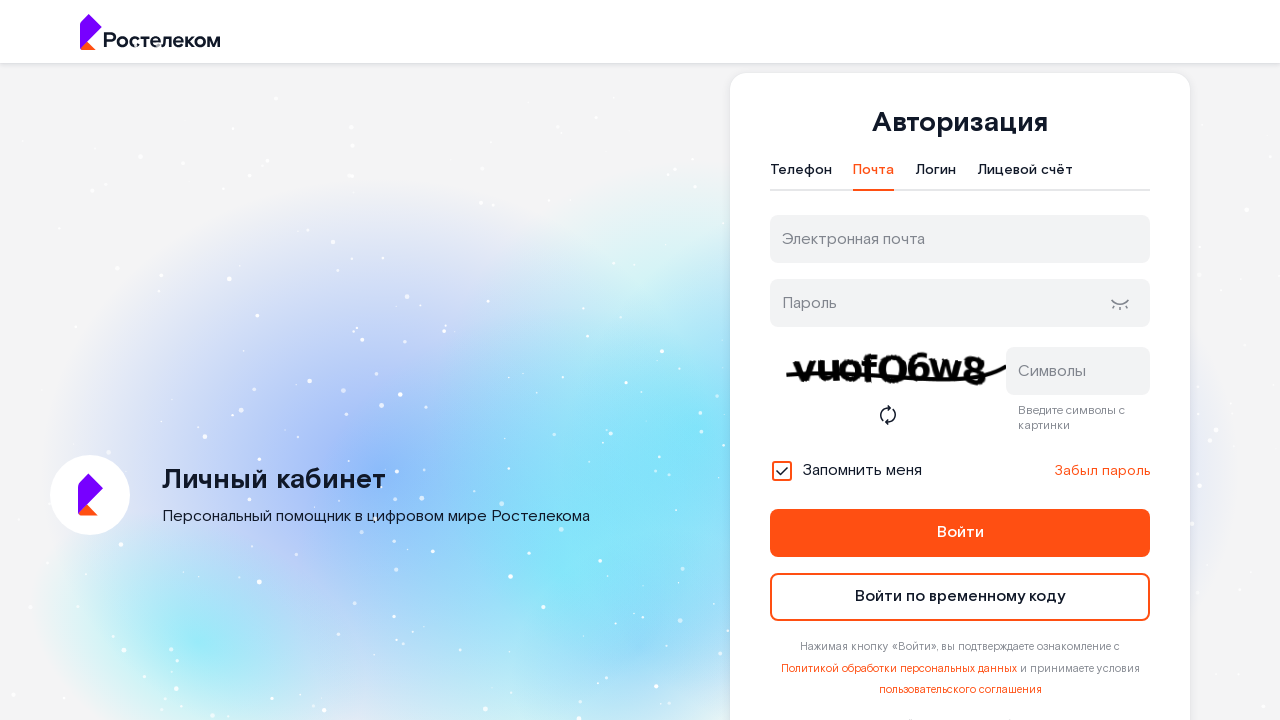

Verified password placeholder is visible
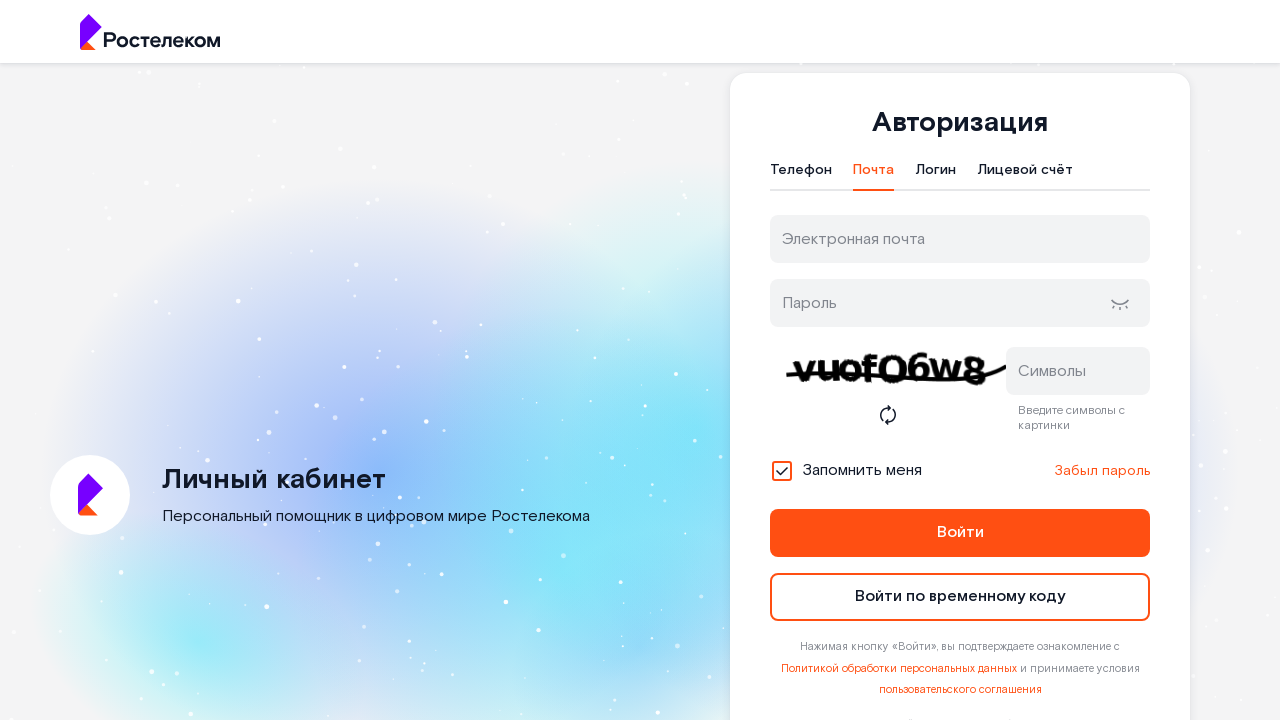

Verified password placeholder text is 'Пароль'
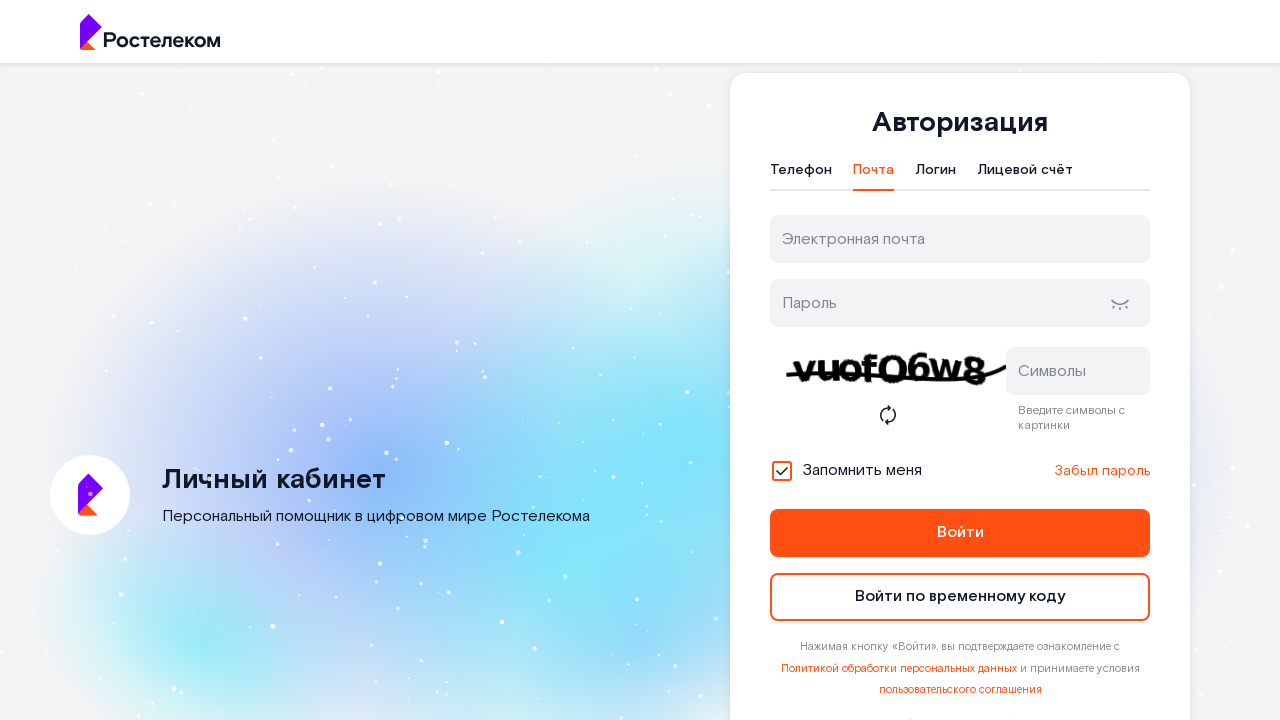

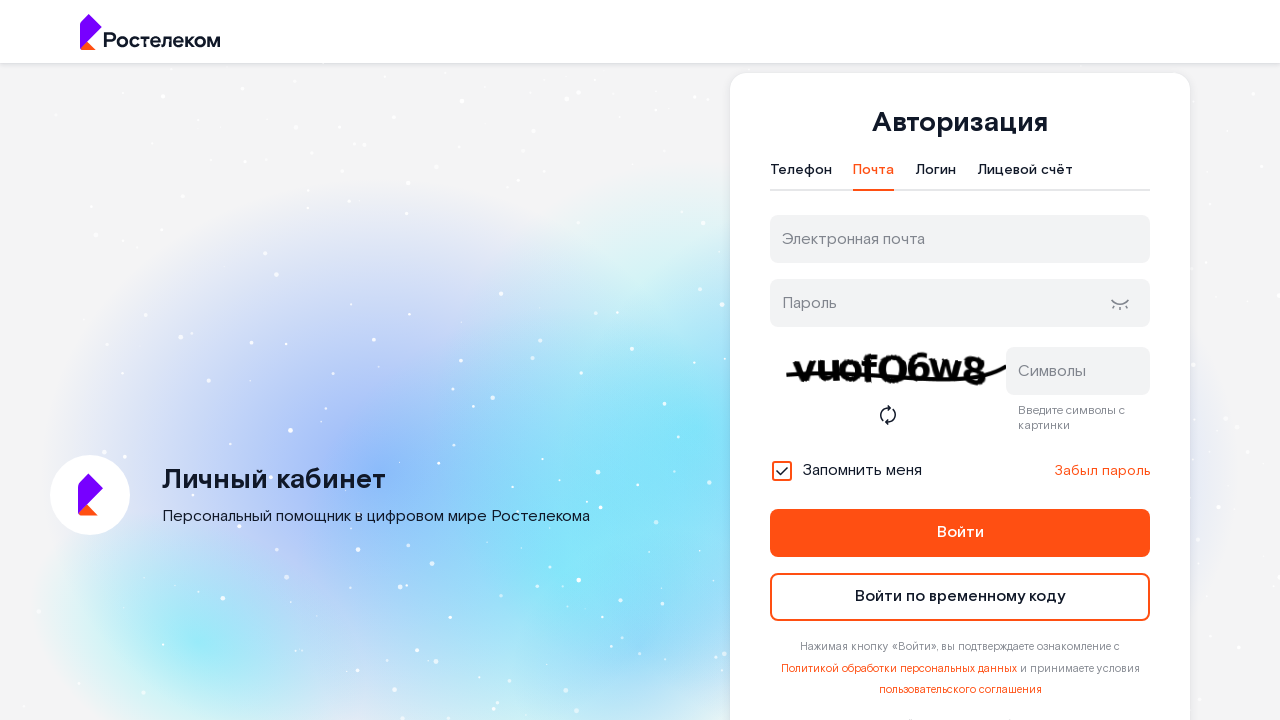